Tests clicking the search button without entering search terms and verifies redirect to the Find a park page.

Starting URL: https://bcparks.ca/

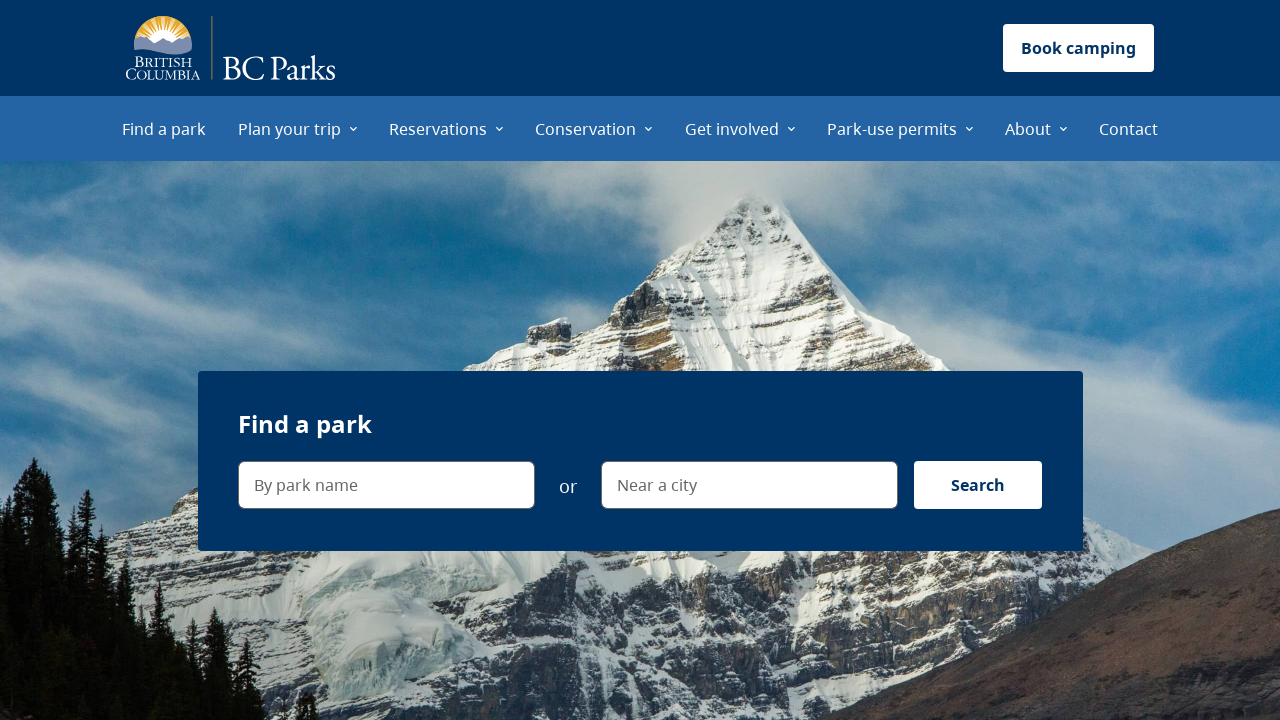

Page loaded and DOM content rendered
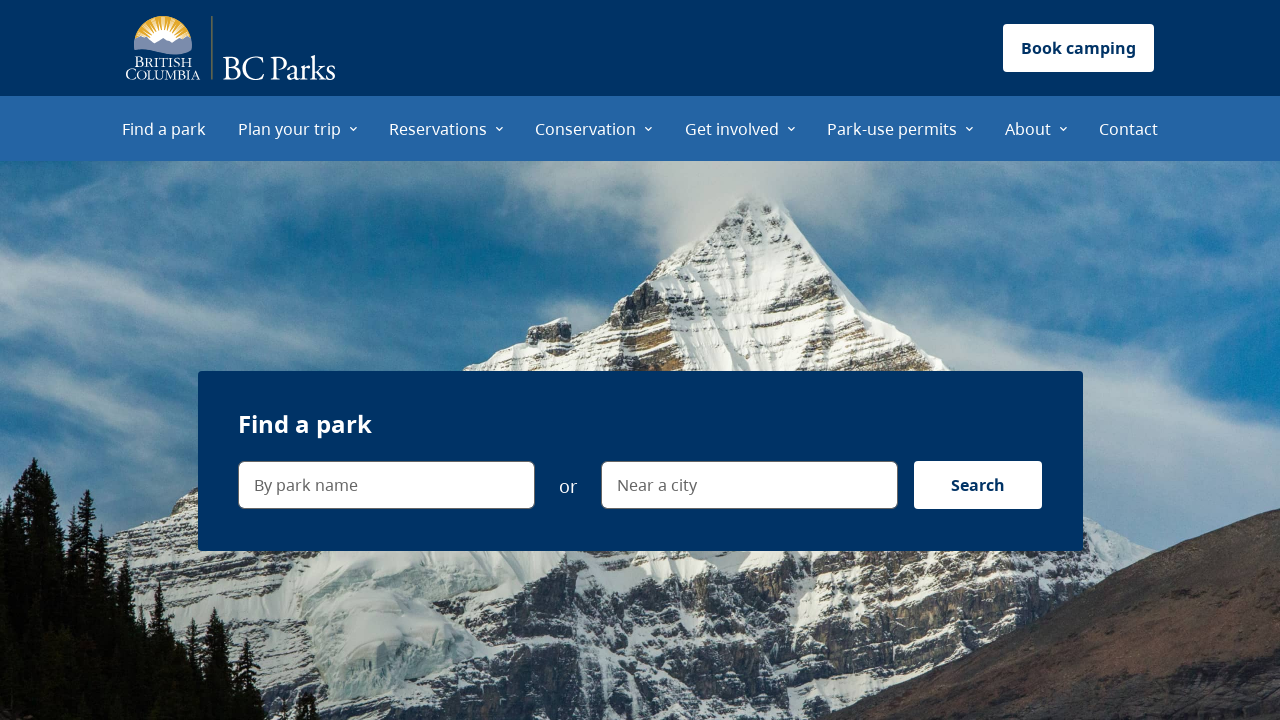

Clicked Search button without entering search terms at (978, 485) on internal:role=button[name="Search"i]
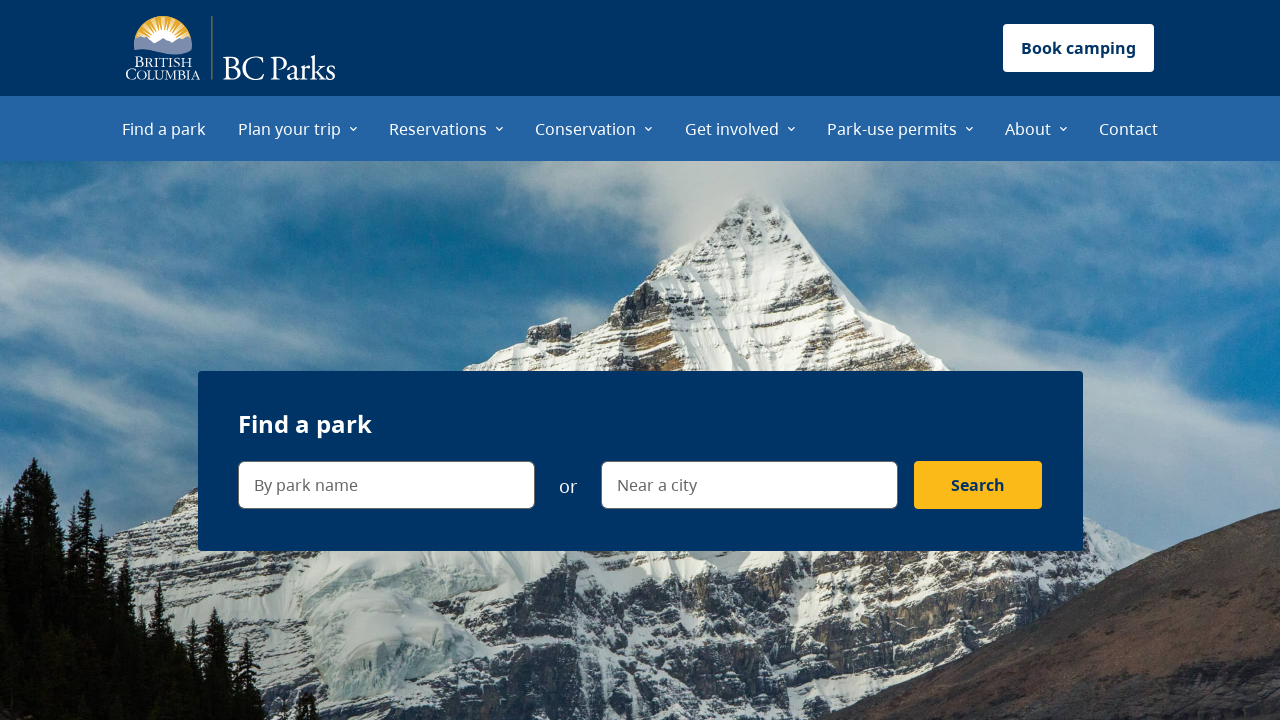

Verified redirect to Find a park page
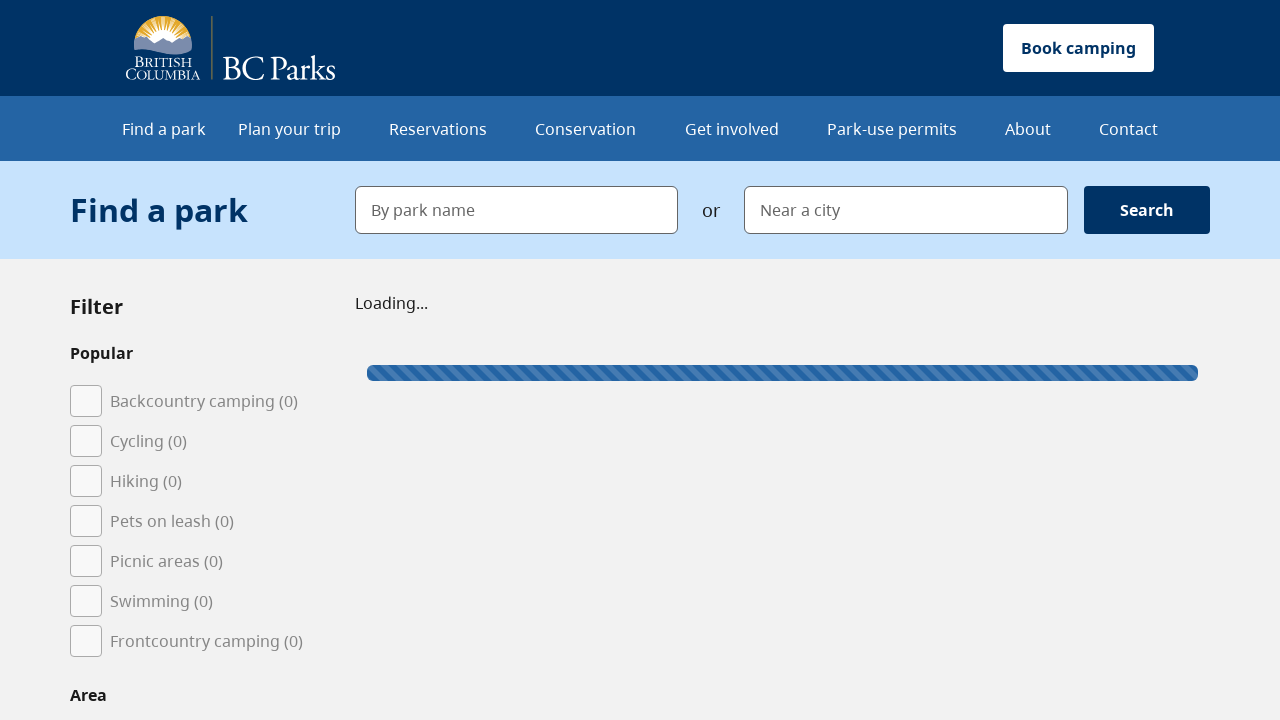

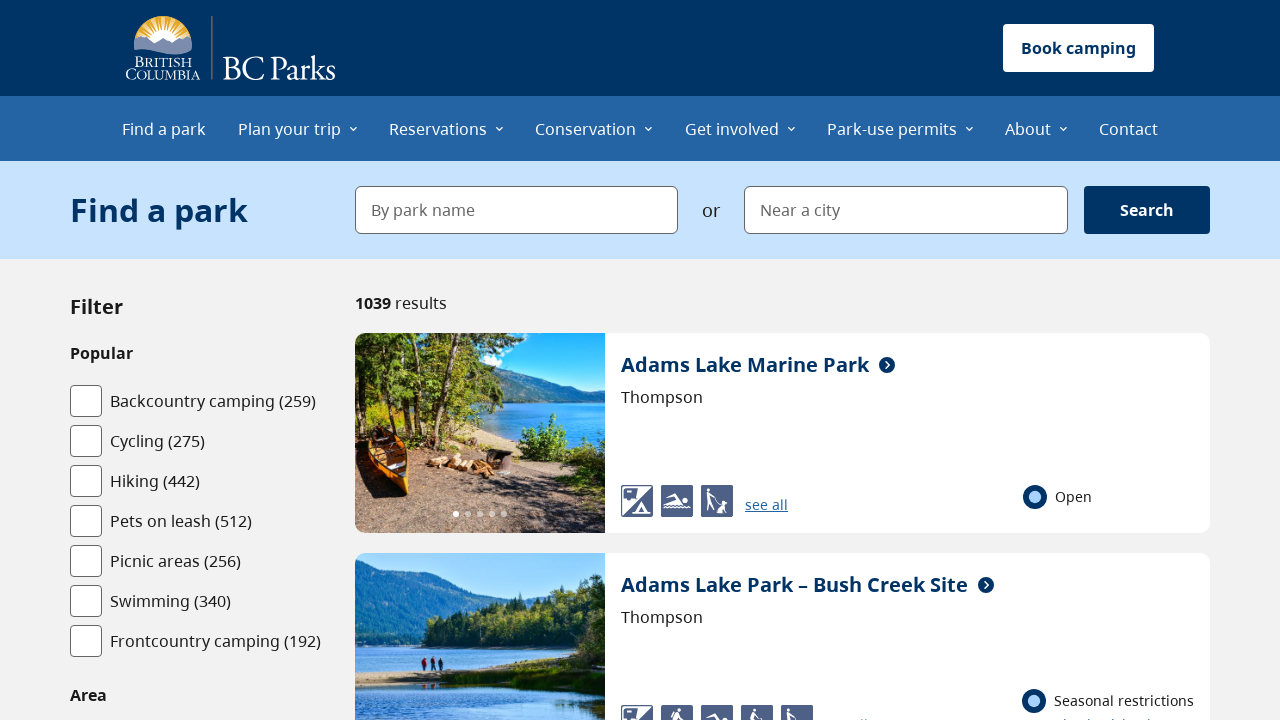